Tests JavaScript alert handling by entering a name in an input field, triggering an alert button, accepting the alert, then triggering a confirm dialog and accepting it.

Starting URL: https://www.rahulshettyacademy.com/AutomationPractice/

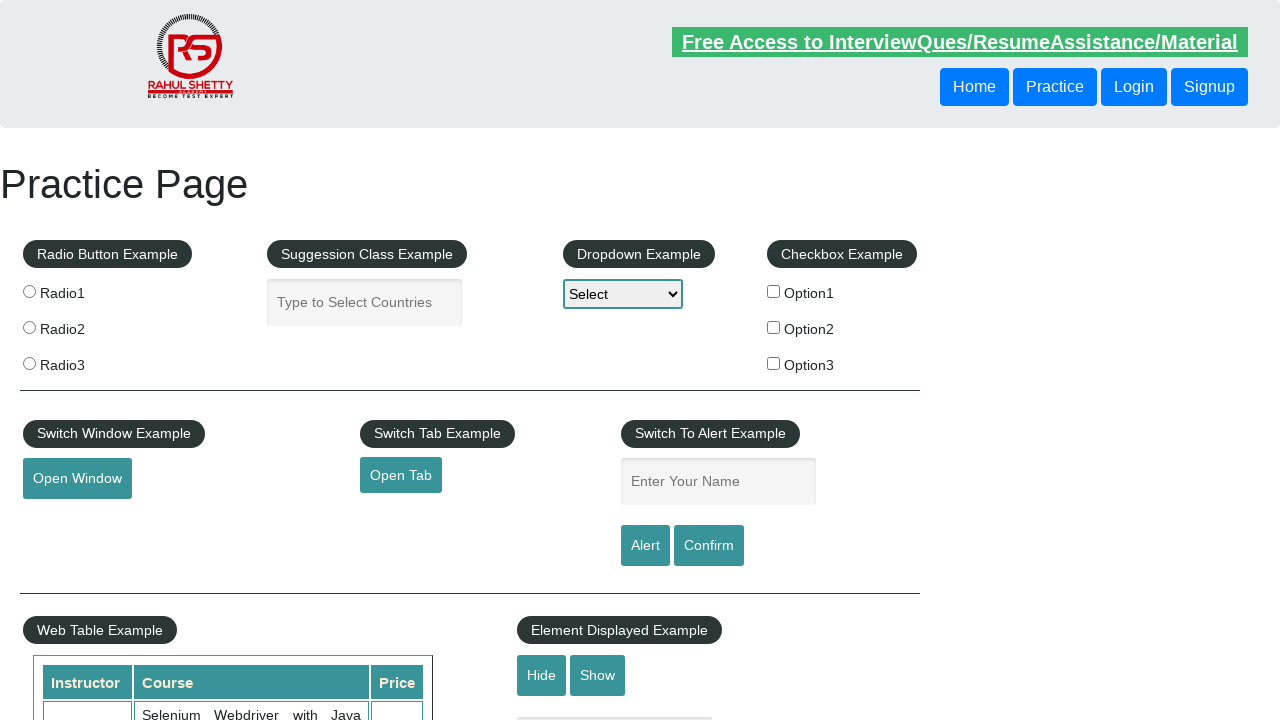

Filled name input field with 'Rohit' on #name
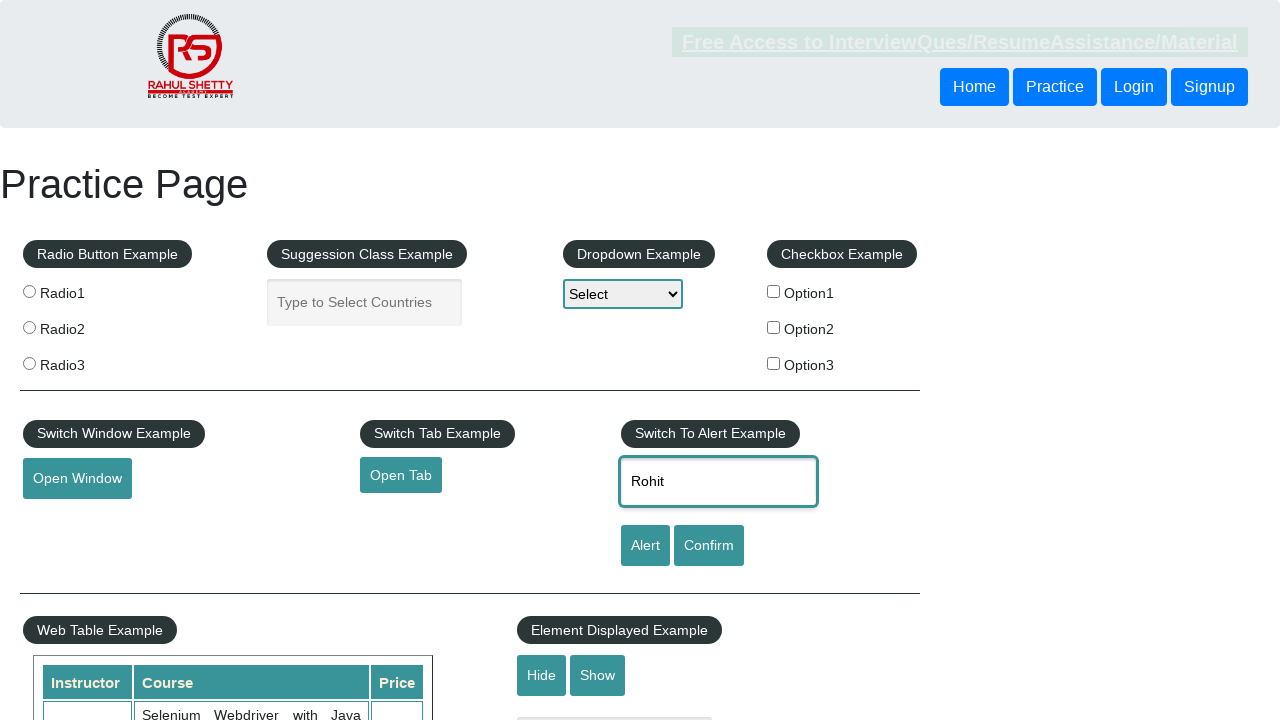

Clicked alert button to trigger JavaScript alert at (645, 546) on #alertbtn
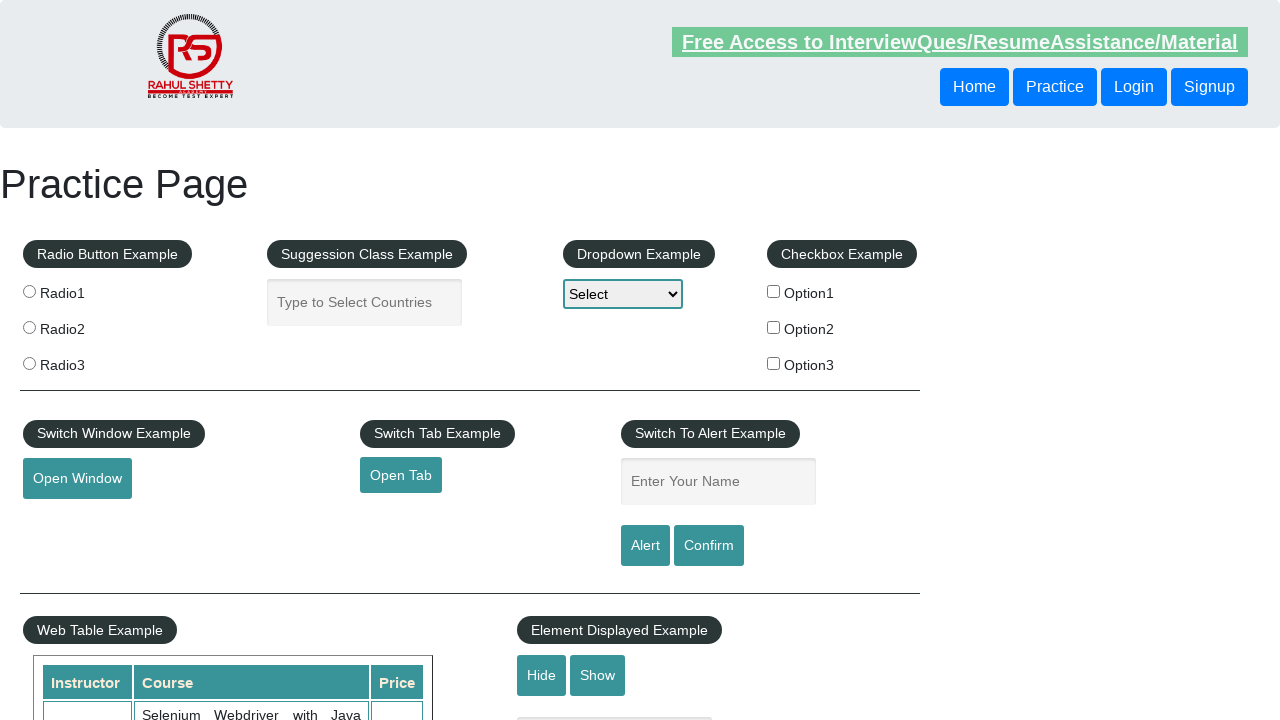

Set up dialog handler to accept alerts
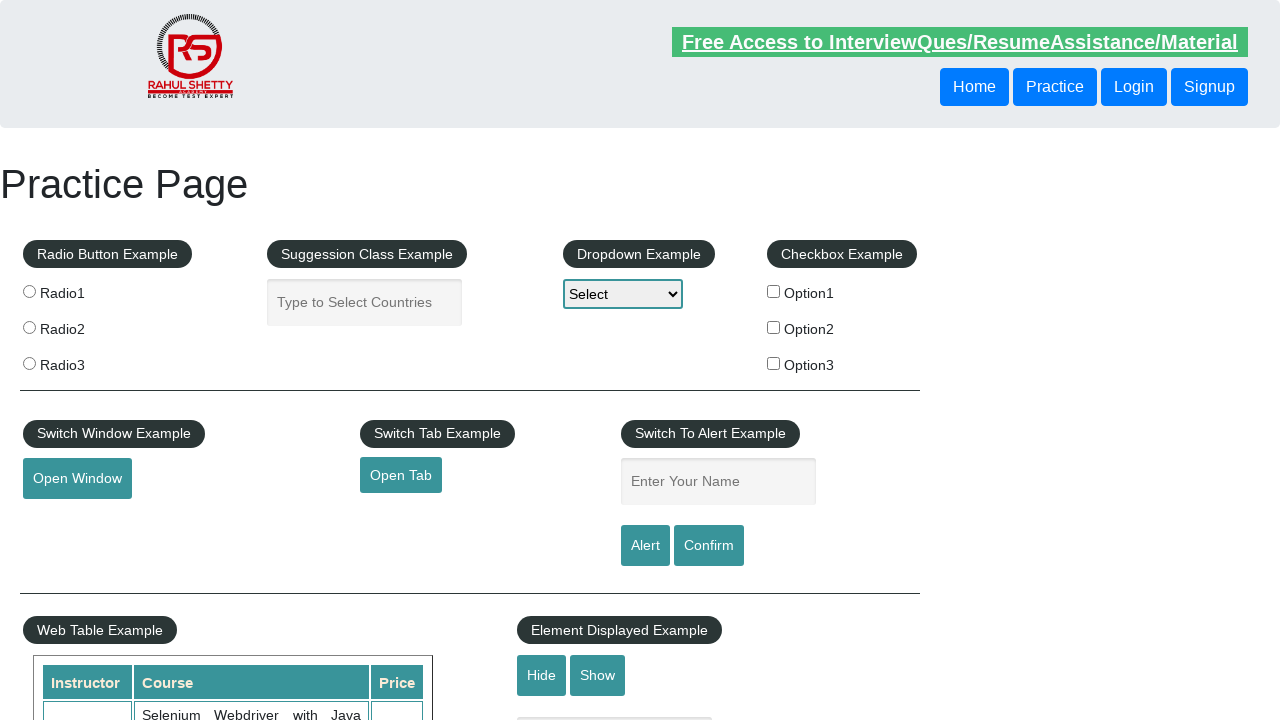

Waited 500ms for alert to be handled
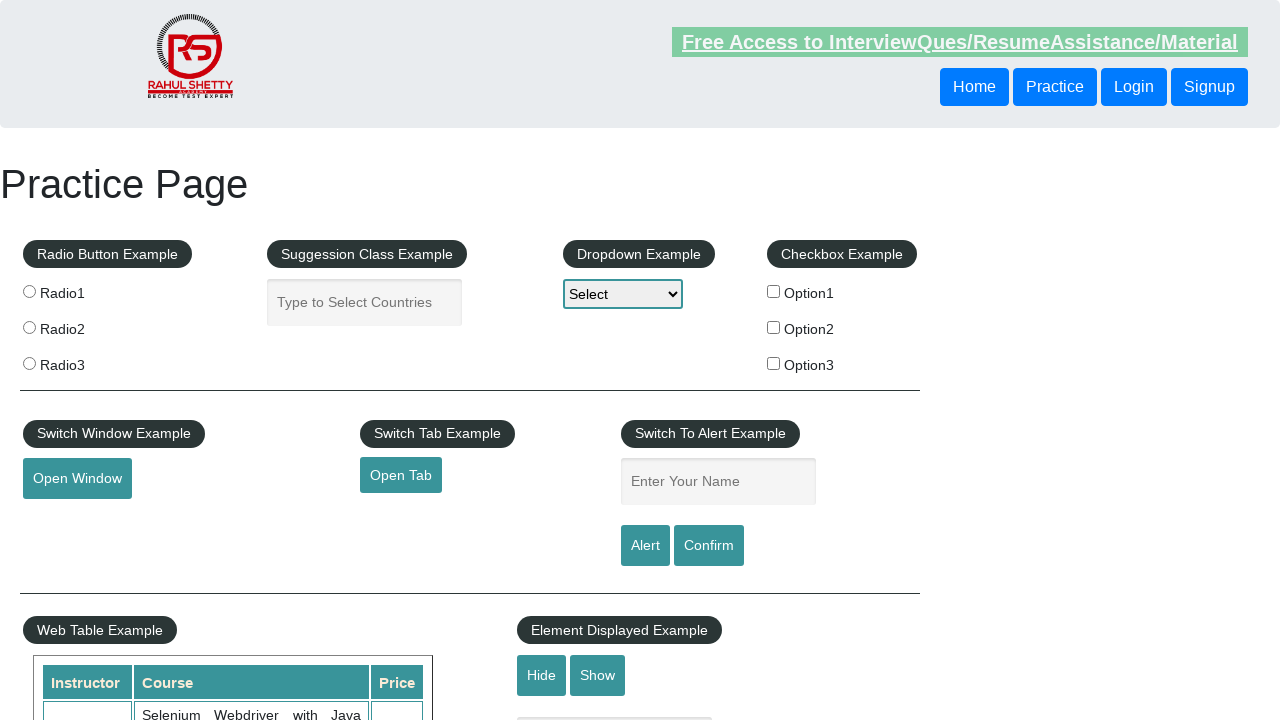

Set up dialog handler to accept confirm dialogs
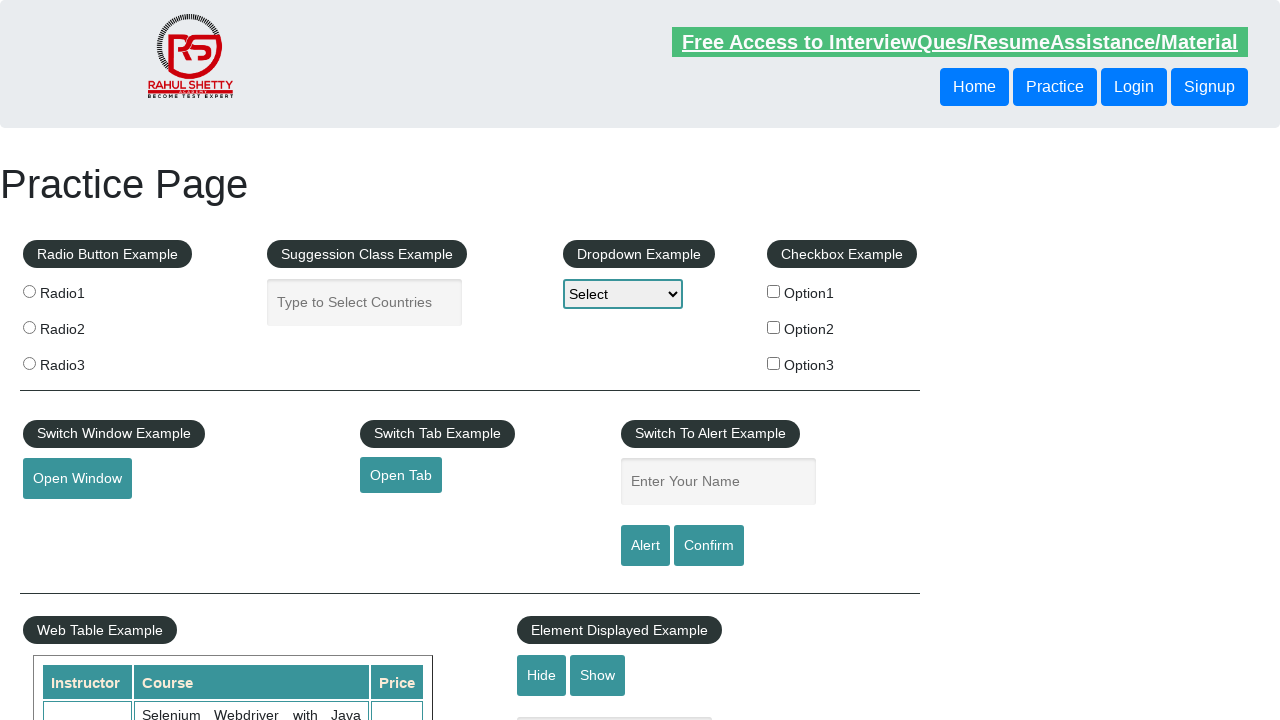

Filled name input field again with 'Rohit' for confirm dialog test on #name
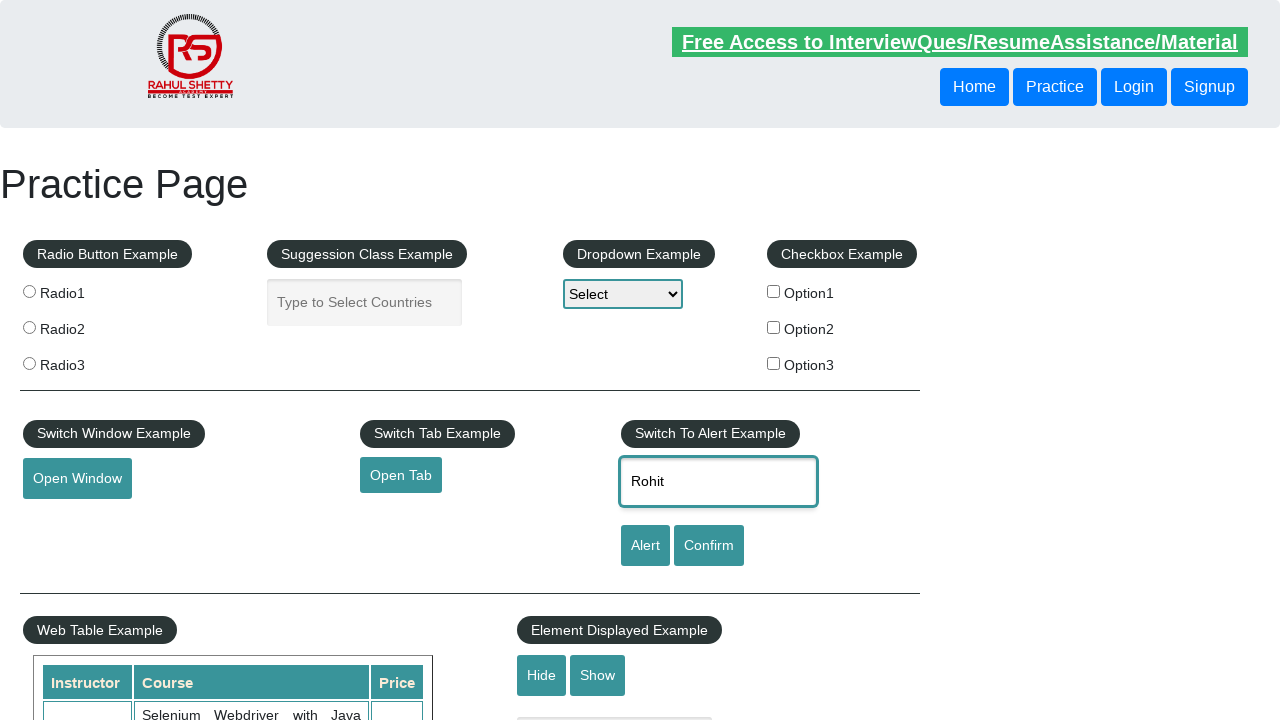

Clicked confirm button to trigger JavaScript confirm dialog at (709, 546) on #confirmbtn
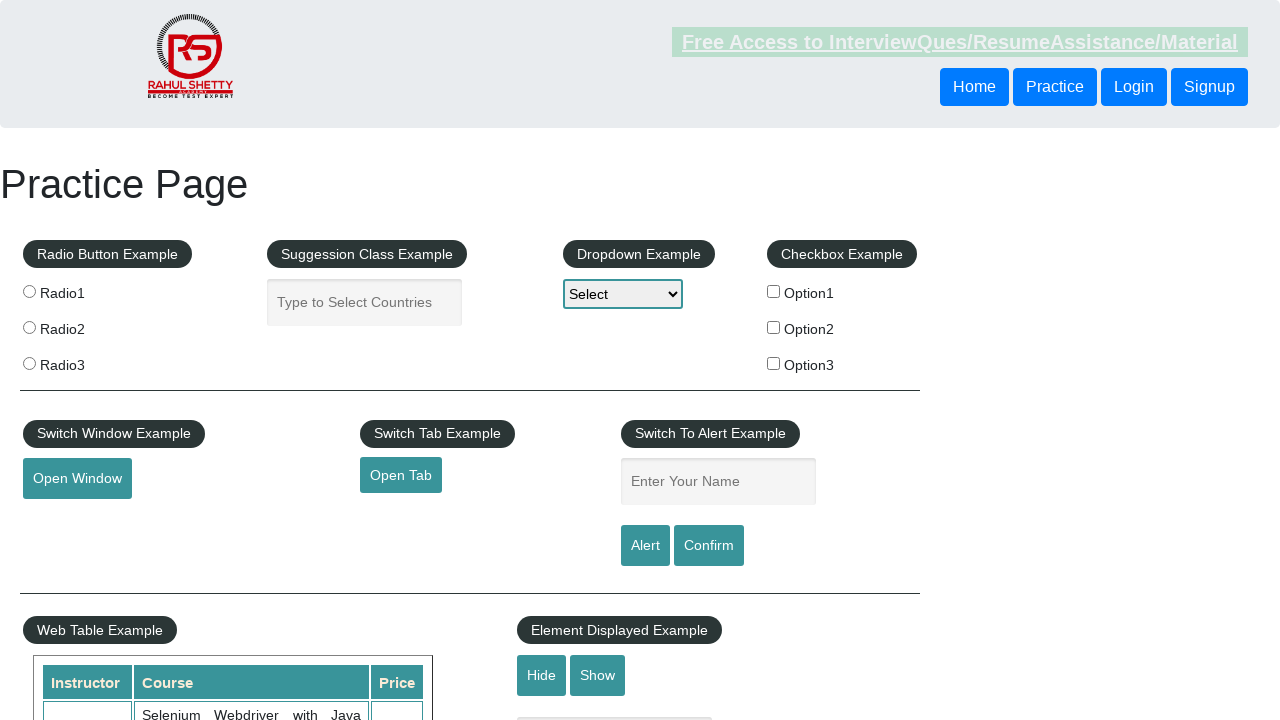

Waited 500ms for confirm dialog to be handled
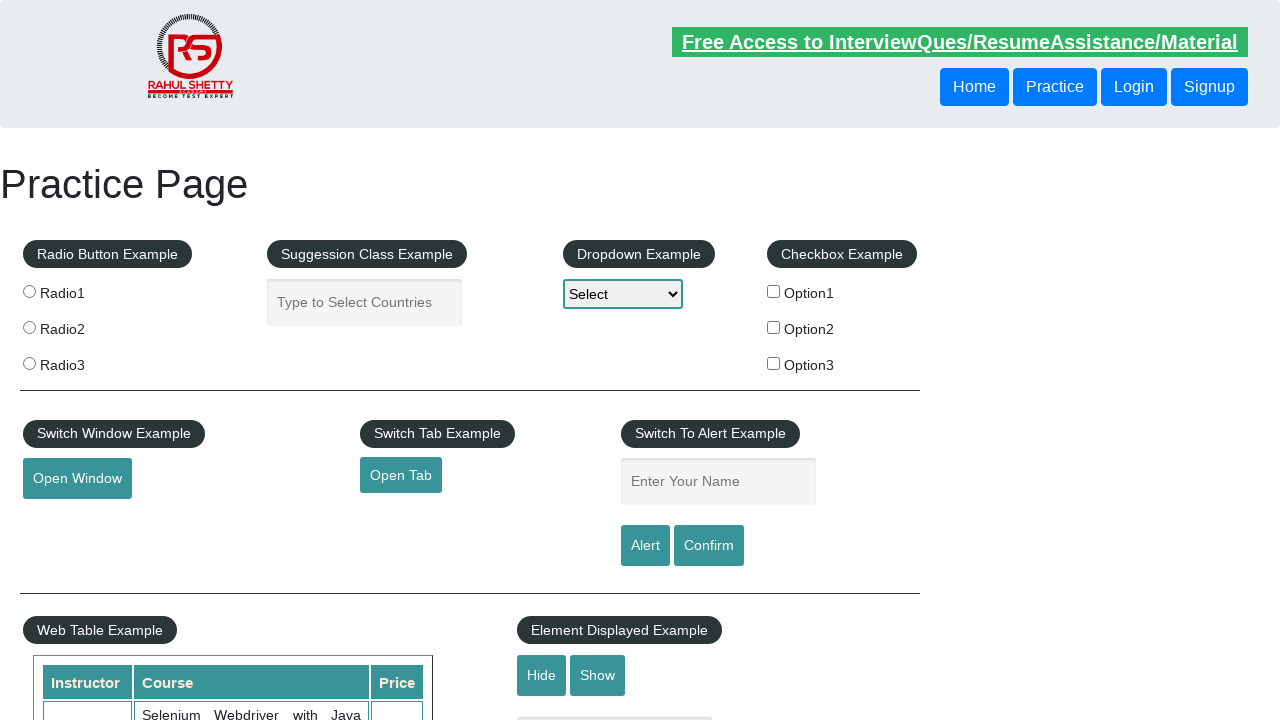

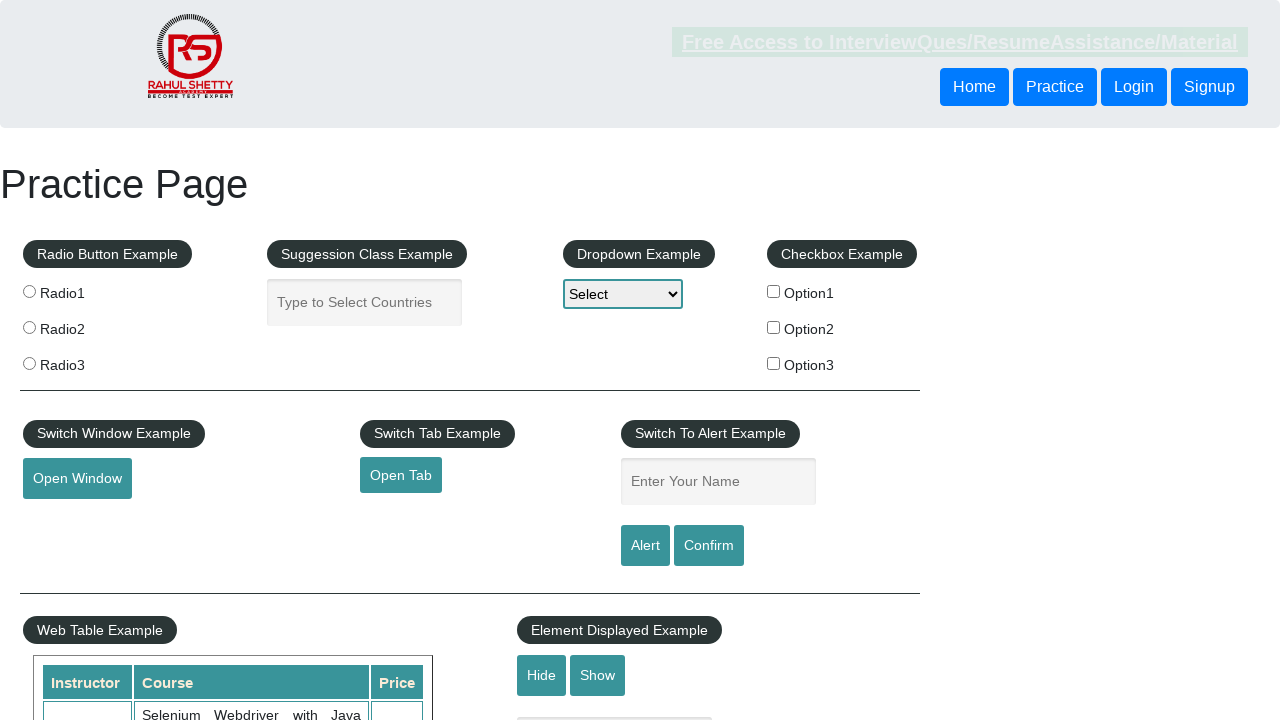